Navigates to the HDFC website page and waits for it to load. This is a basic page load test.

Starting URL: https://www.hdfc.com/f

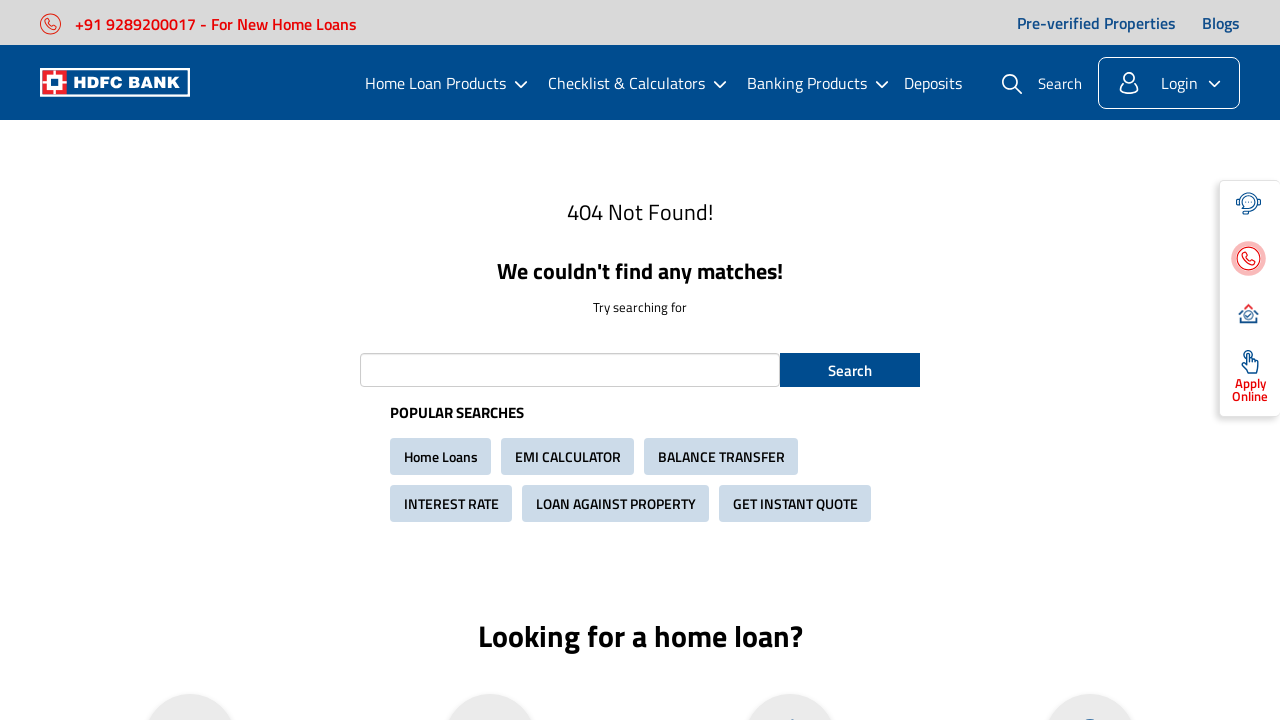

Waited for HDFC website page to load (domcontentloaded state)
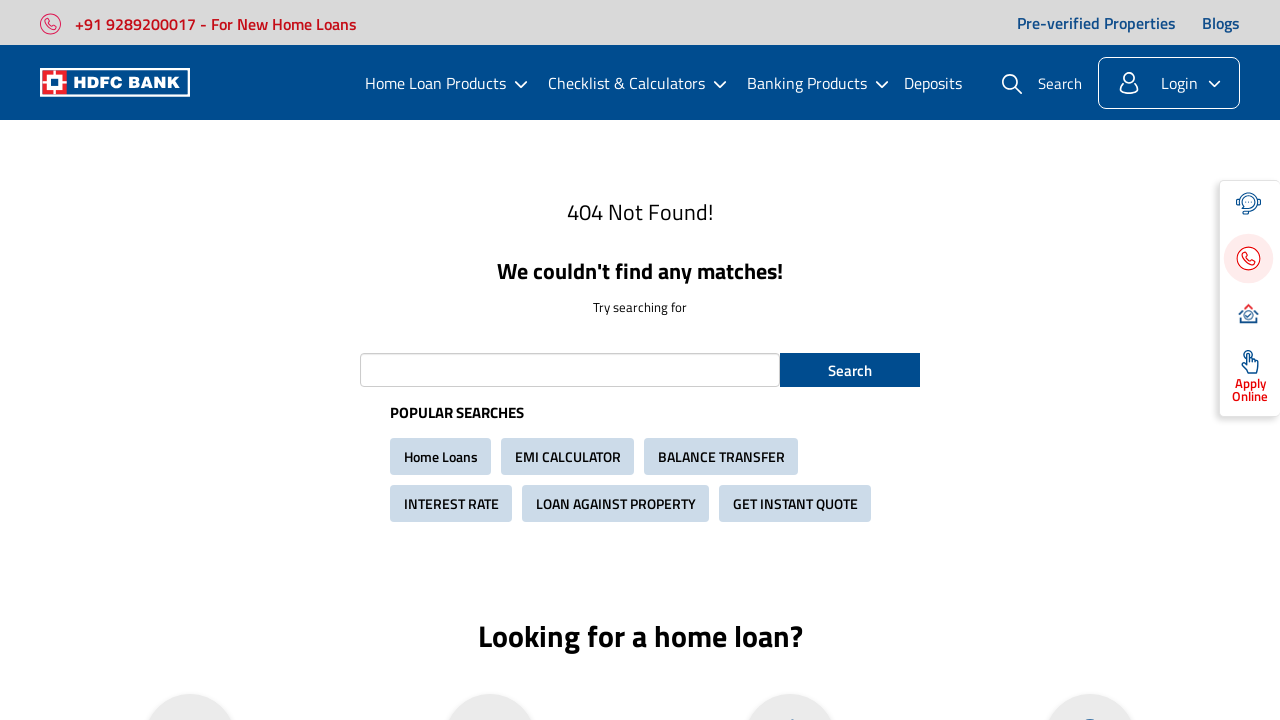

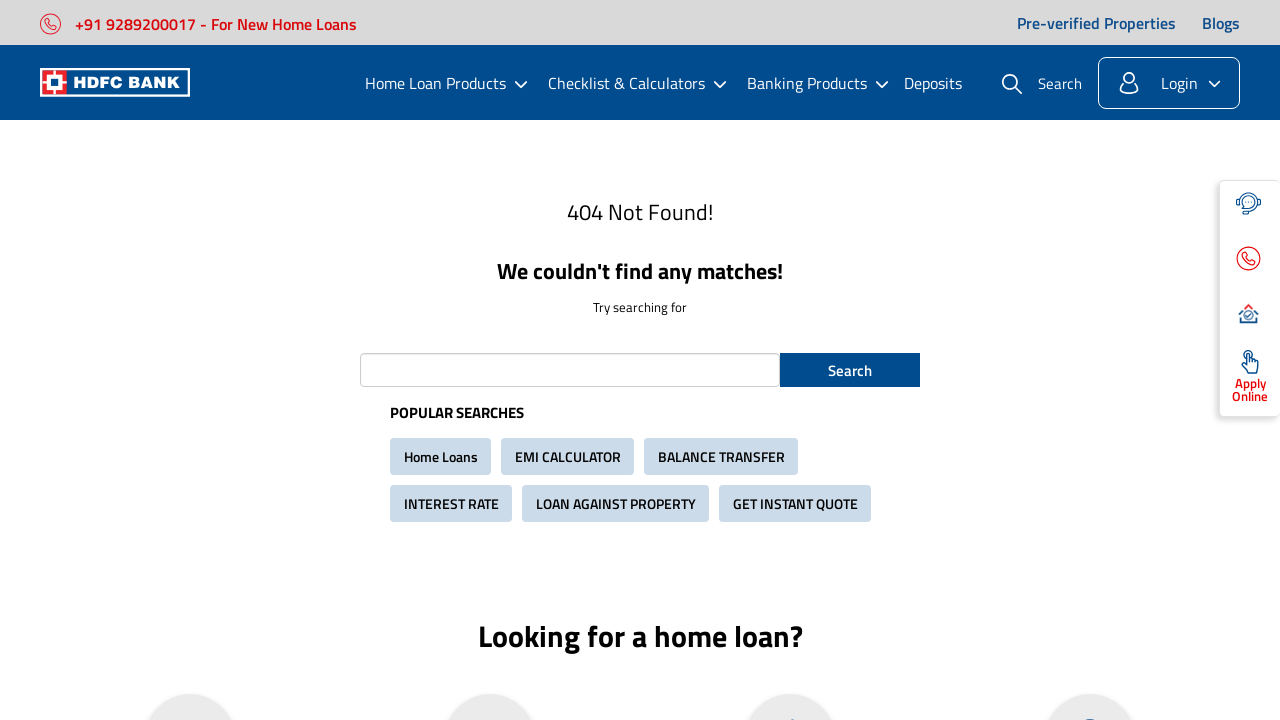